Tests the click events page by clicking the Cow button and verifying that "Moo!" is displayed

Starting URL: https://practice-automation.com/click-events/

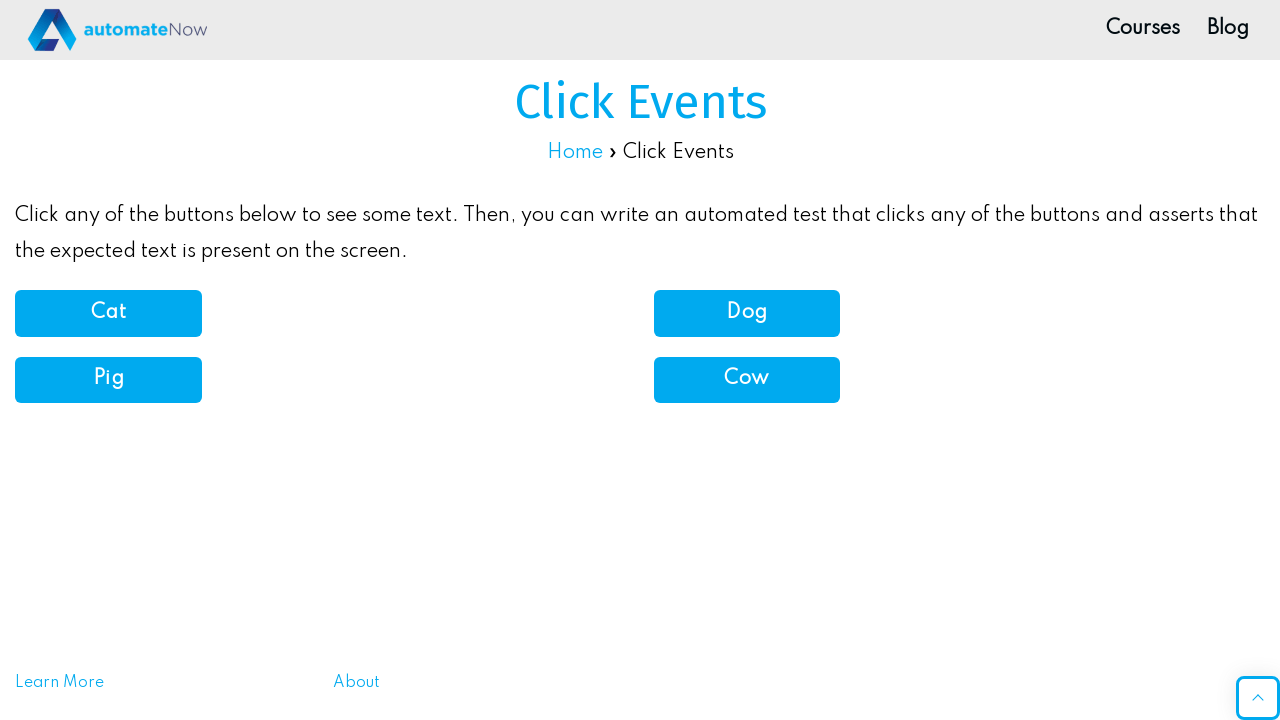

Clicked the Cow button at (747, 380) on button[onclick='cowSound()']
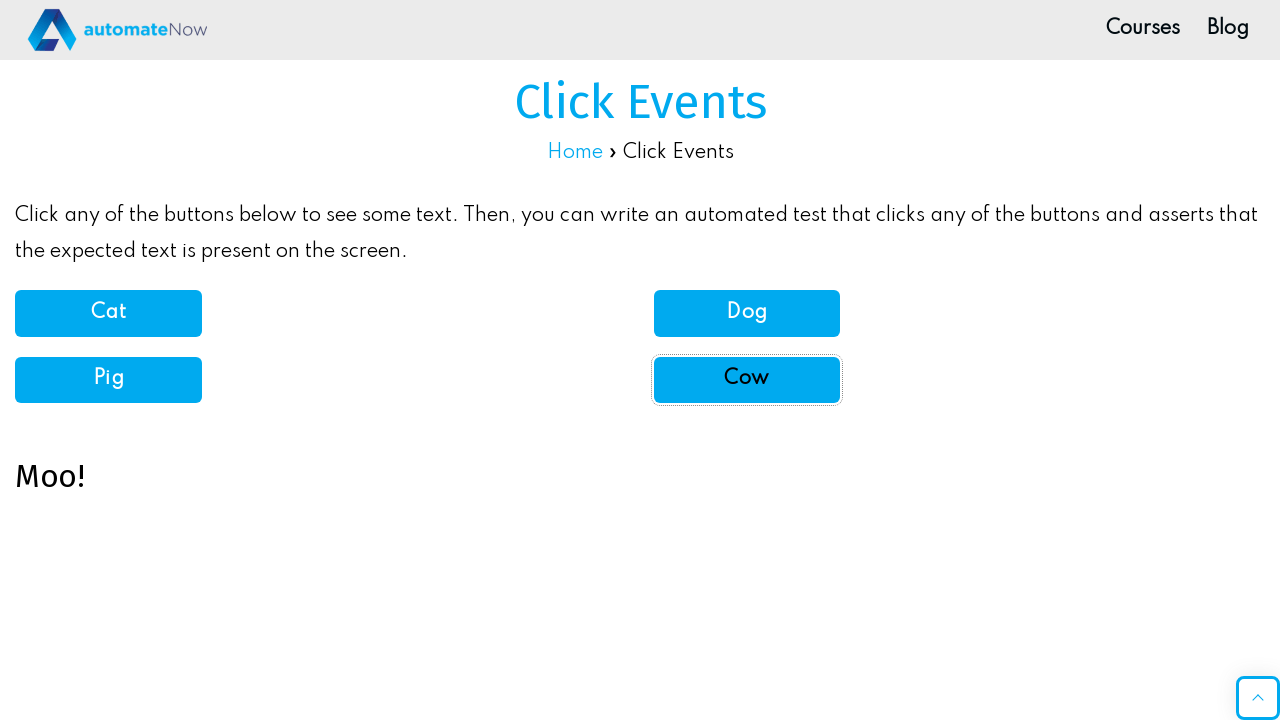

Sound text element loaded
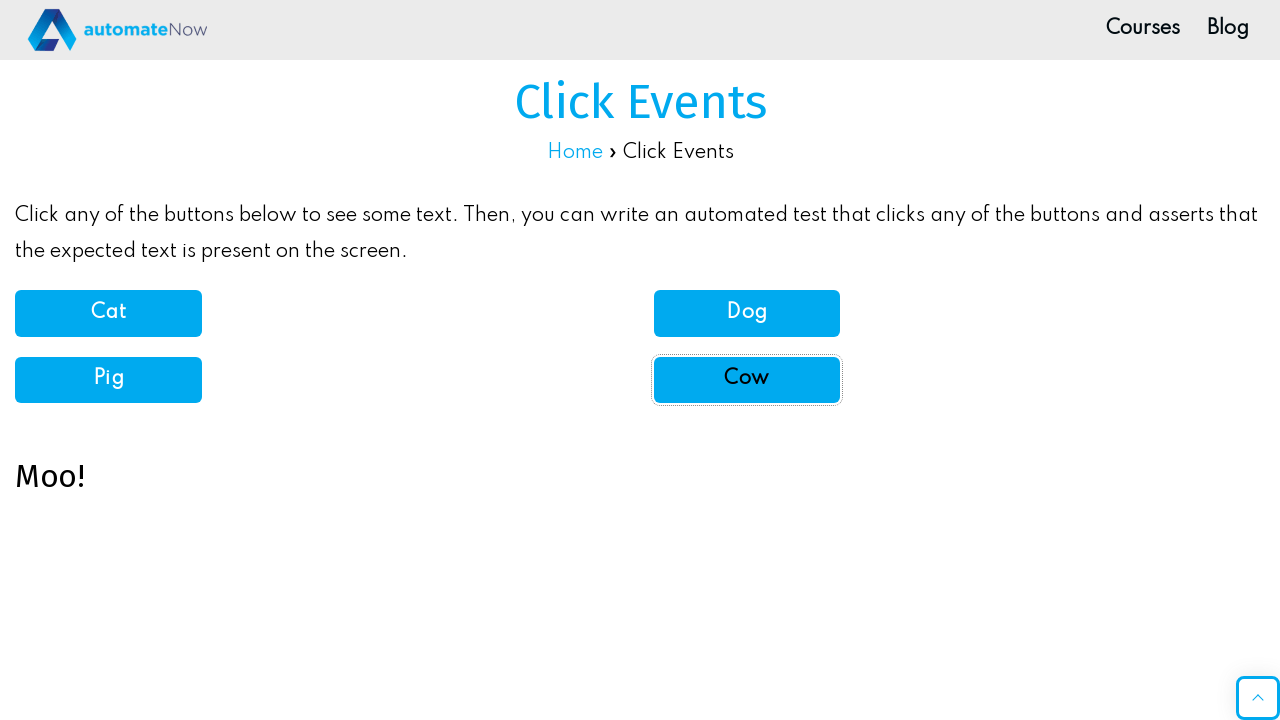

Verified that 'Moo!' is displayed
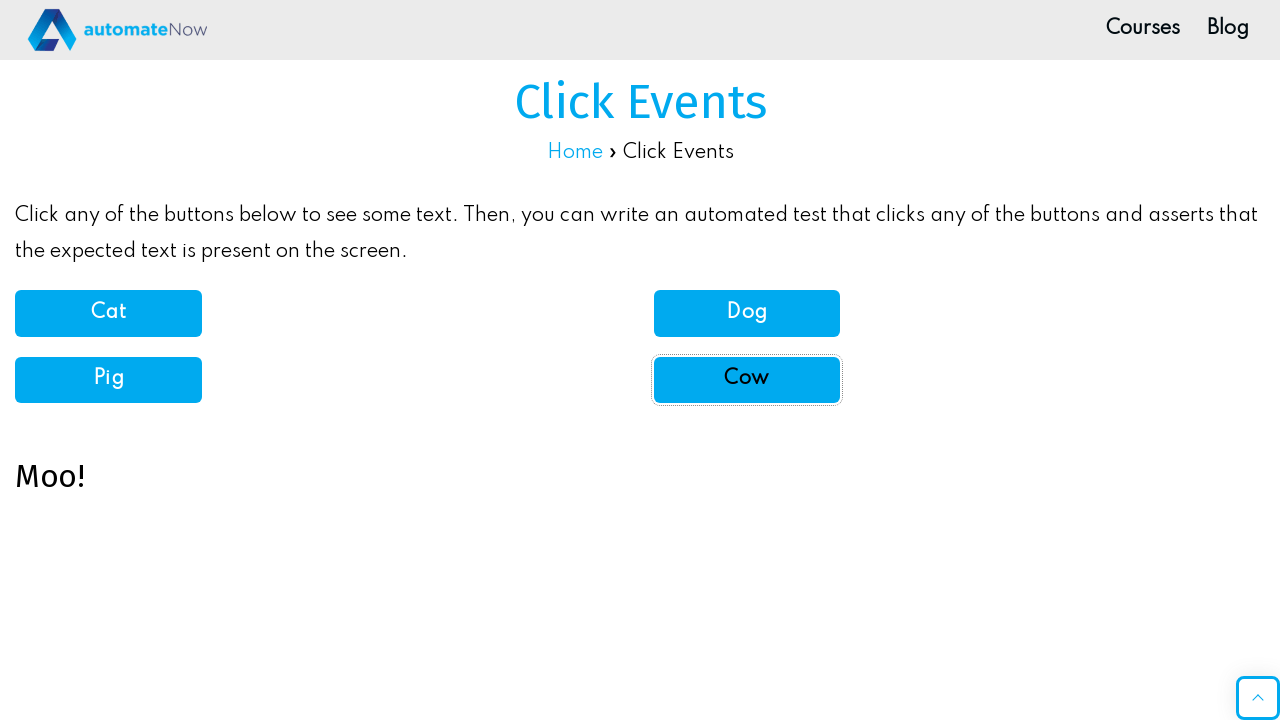

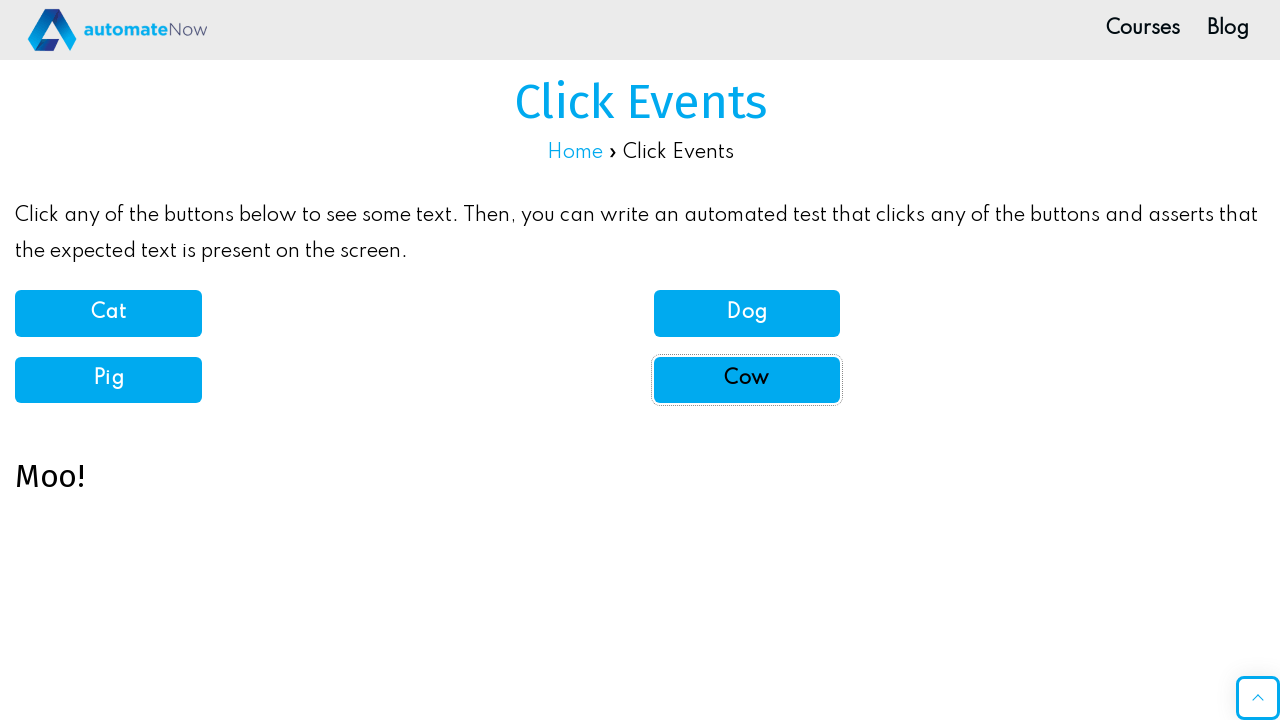